Tests handling a JavaScript prompt dialog by clicking a button that triggers a prompt, entering text, and verifying the result displays the entered text.

Starting URL: https://demoqa.com/alerts

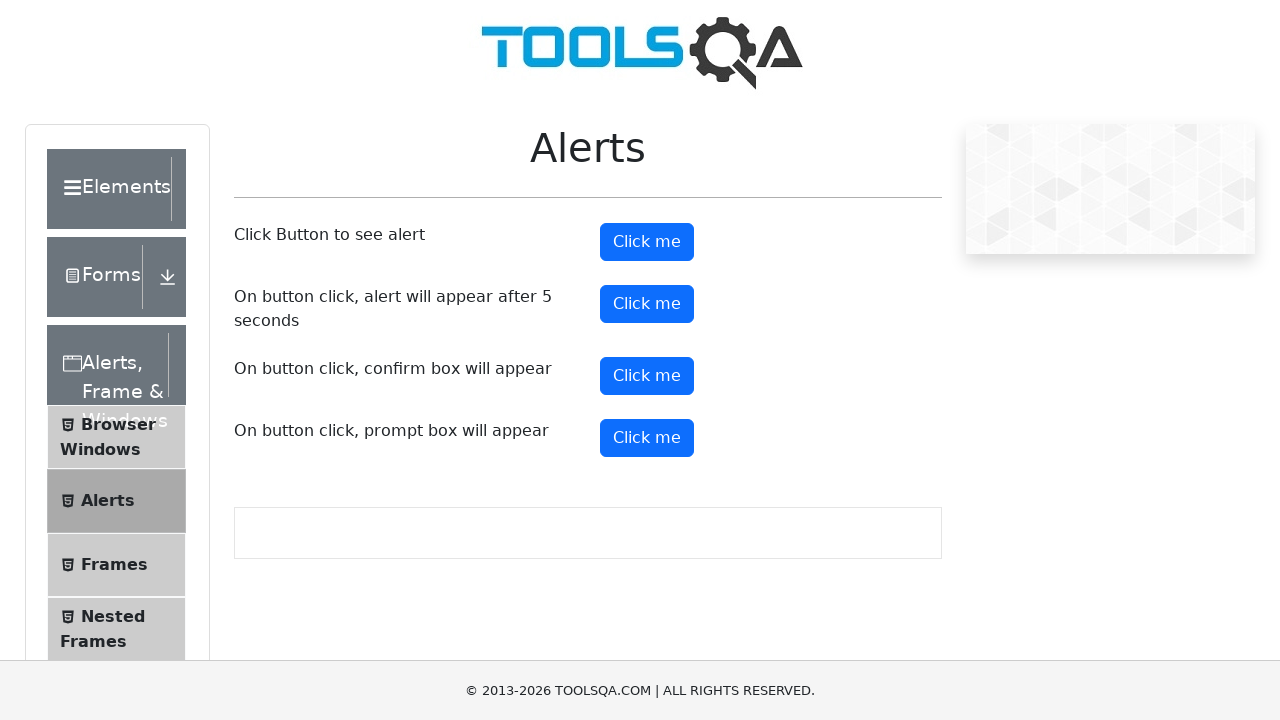

Set up dialog handler to accept prompt with 'PlaywrightUser' text
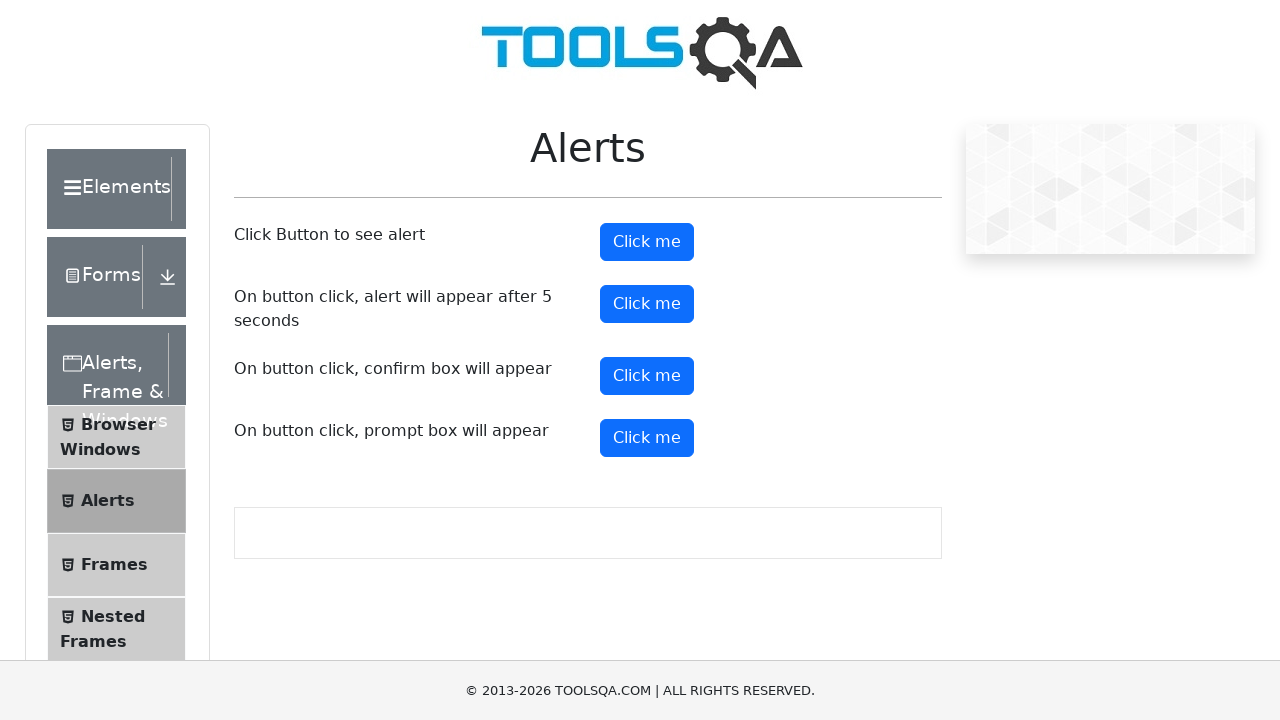

Clicked the prompt button to trigger JavaScript prompt dialog at (647, 438) on #promtButton
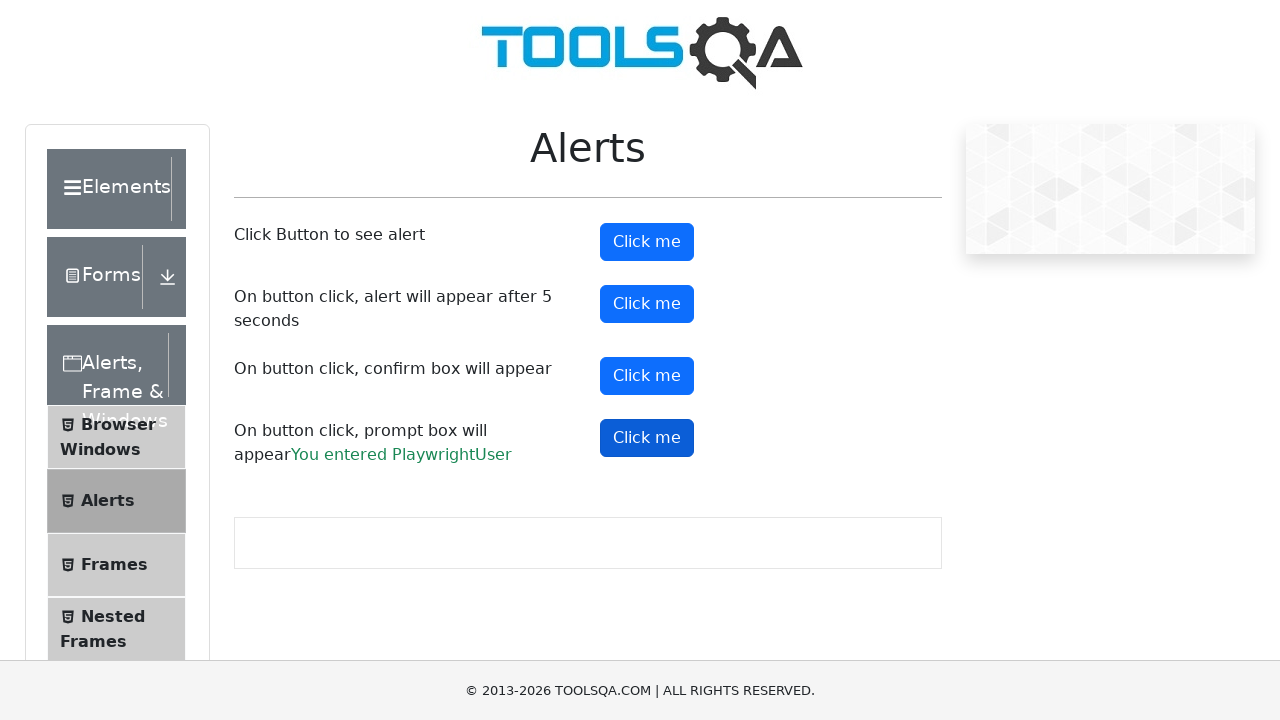

Waited for prompt result text to appear
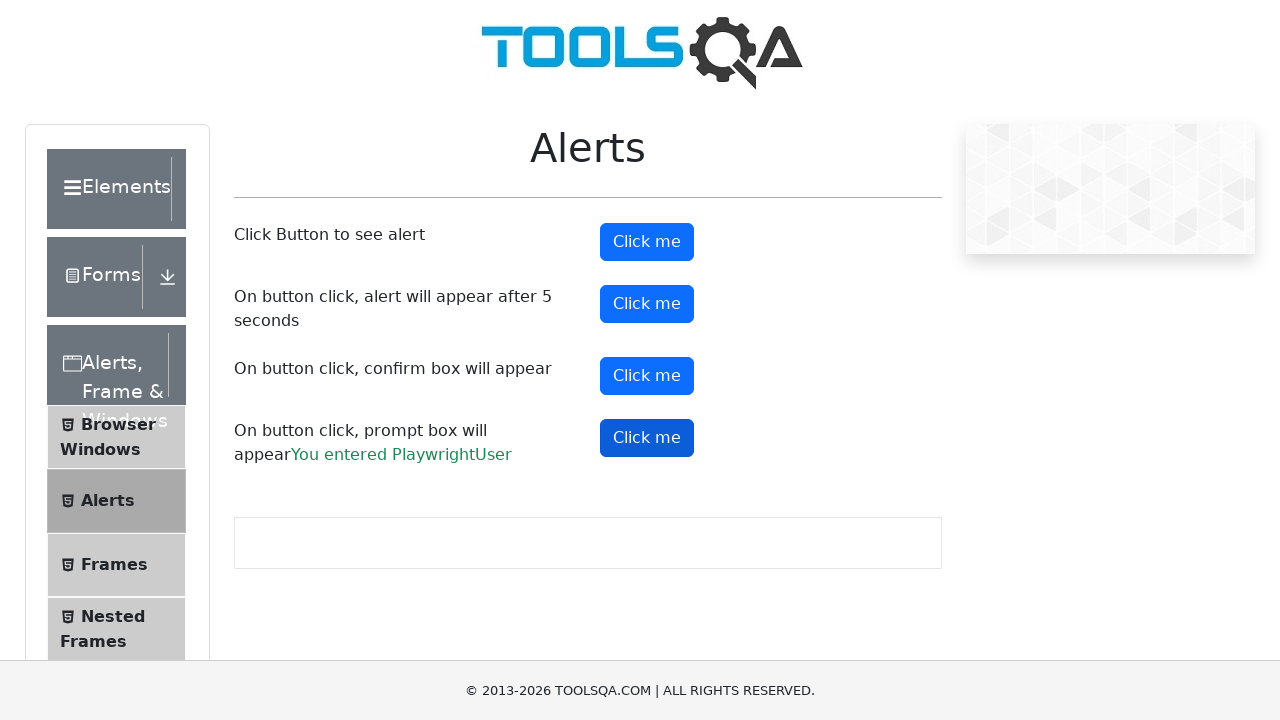

Retrieved the prompt result text content
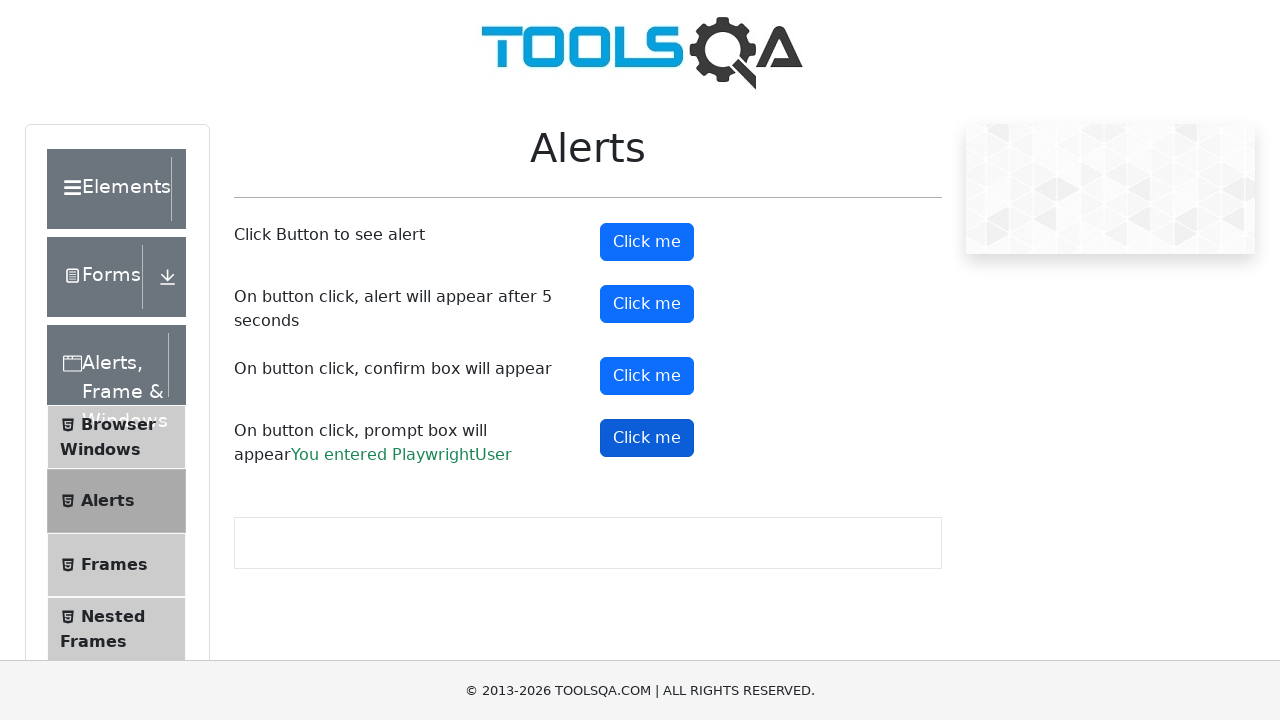

Verified that 'PlaywrightUser' is present in the prompt result text
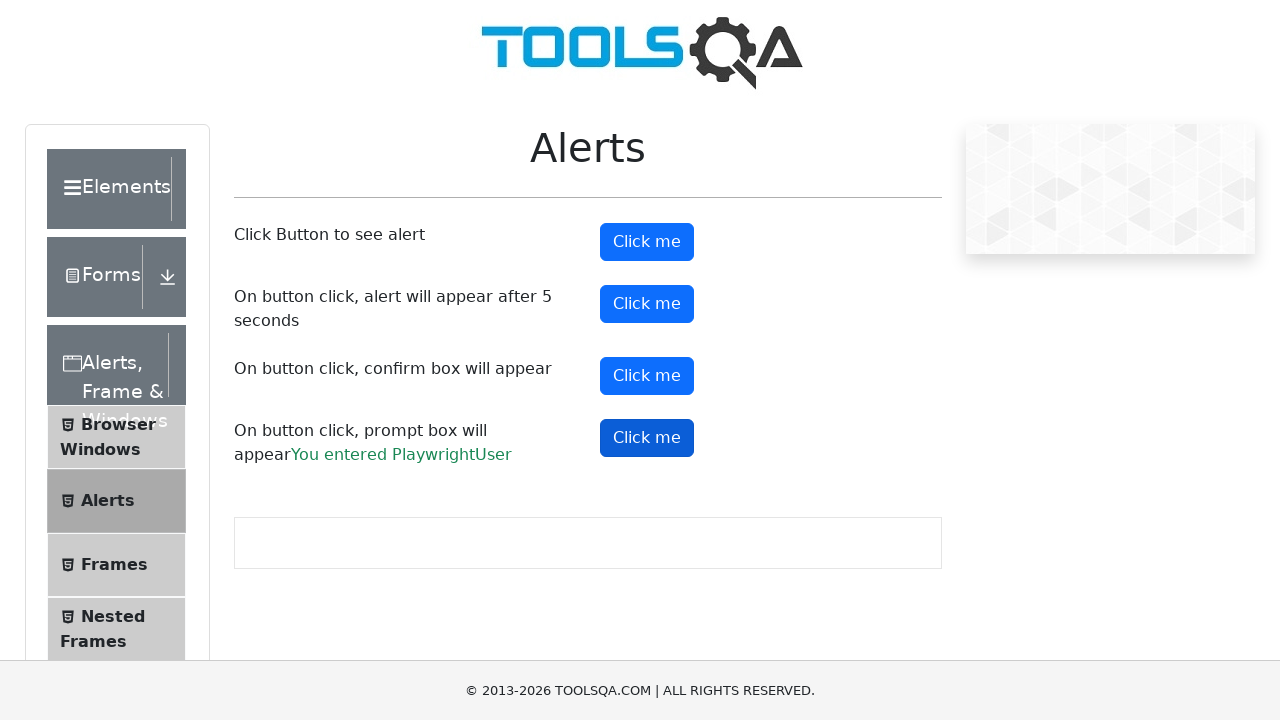

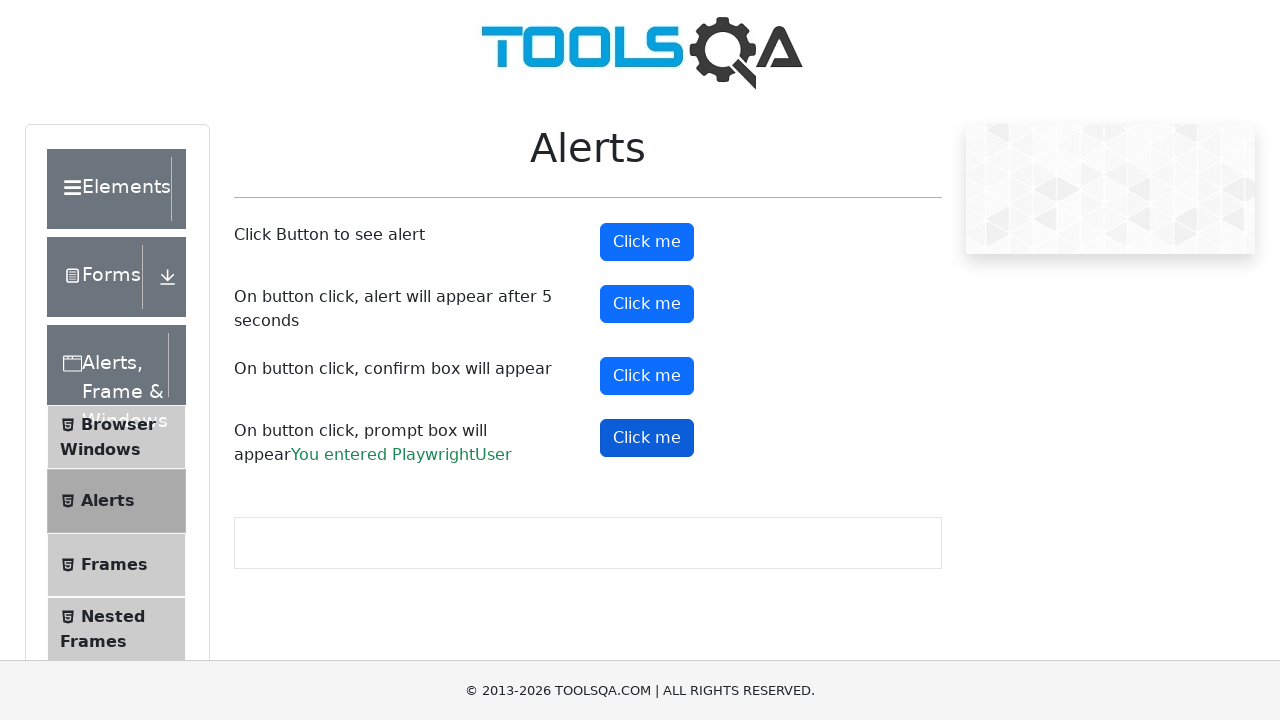